Verifies that the home page is visible by checking the page title matches "Automation Exercise"

Starting URL: https://automationexercise.com/

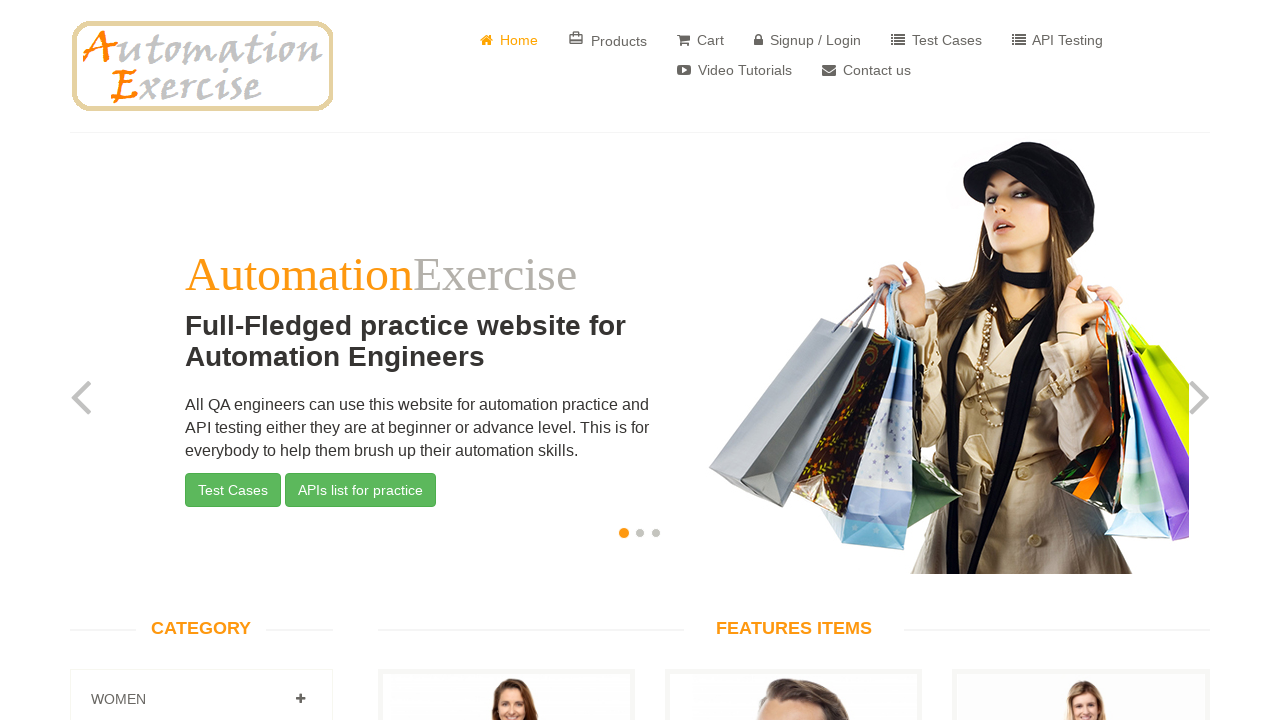

Navigated to Automation Exercise home page
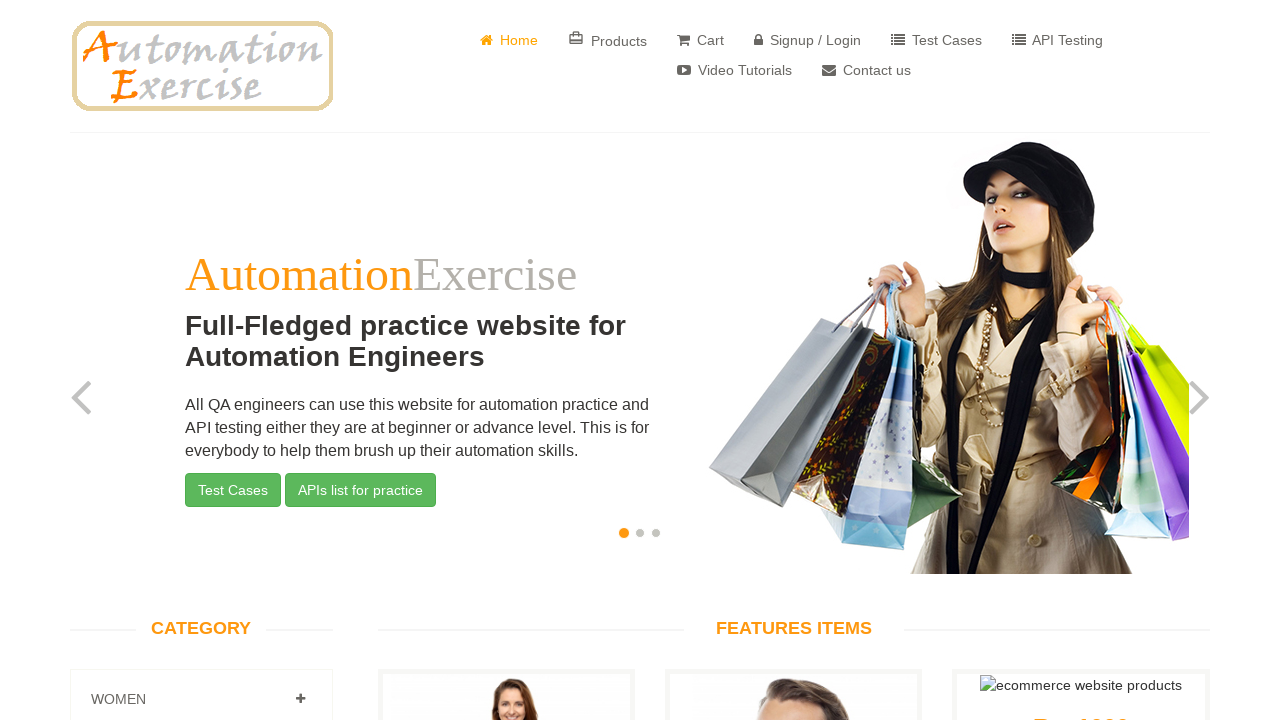

Verified page title matches 'Automation Exercise'
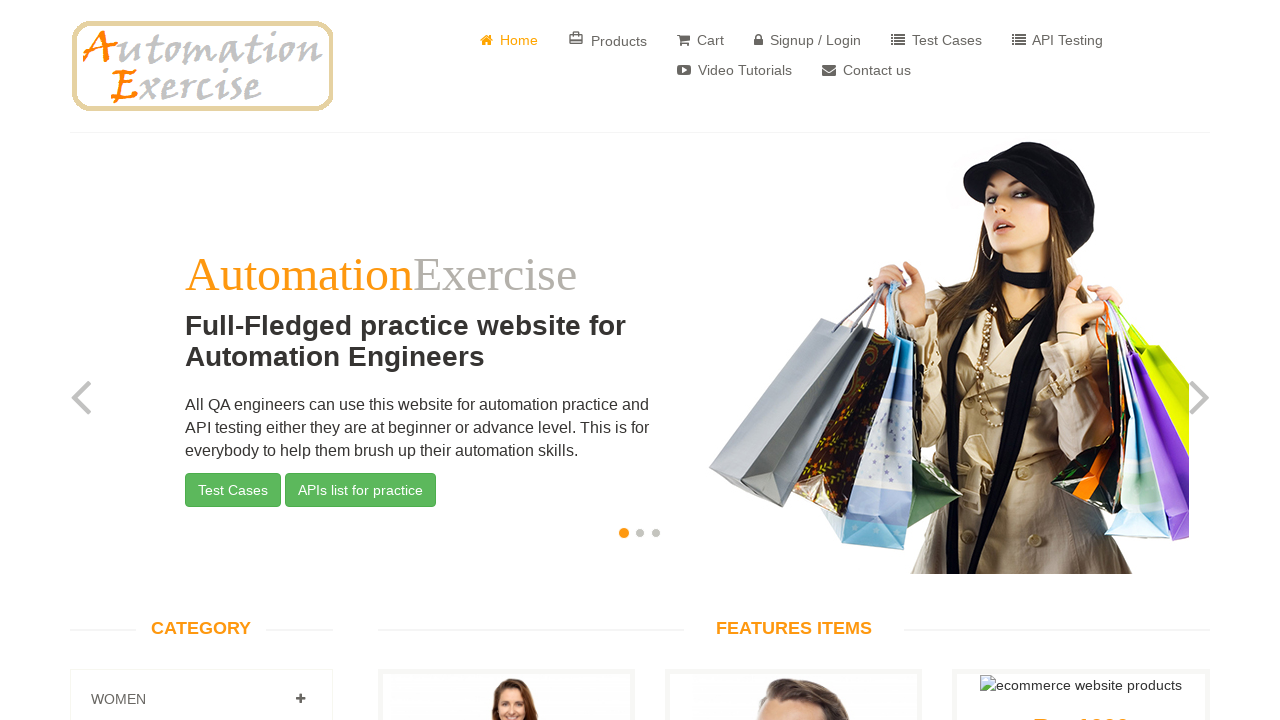

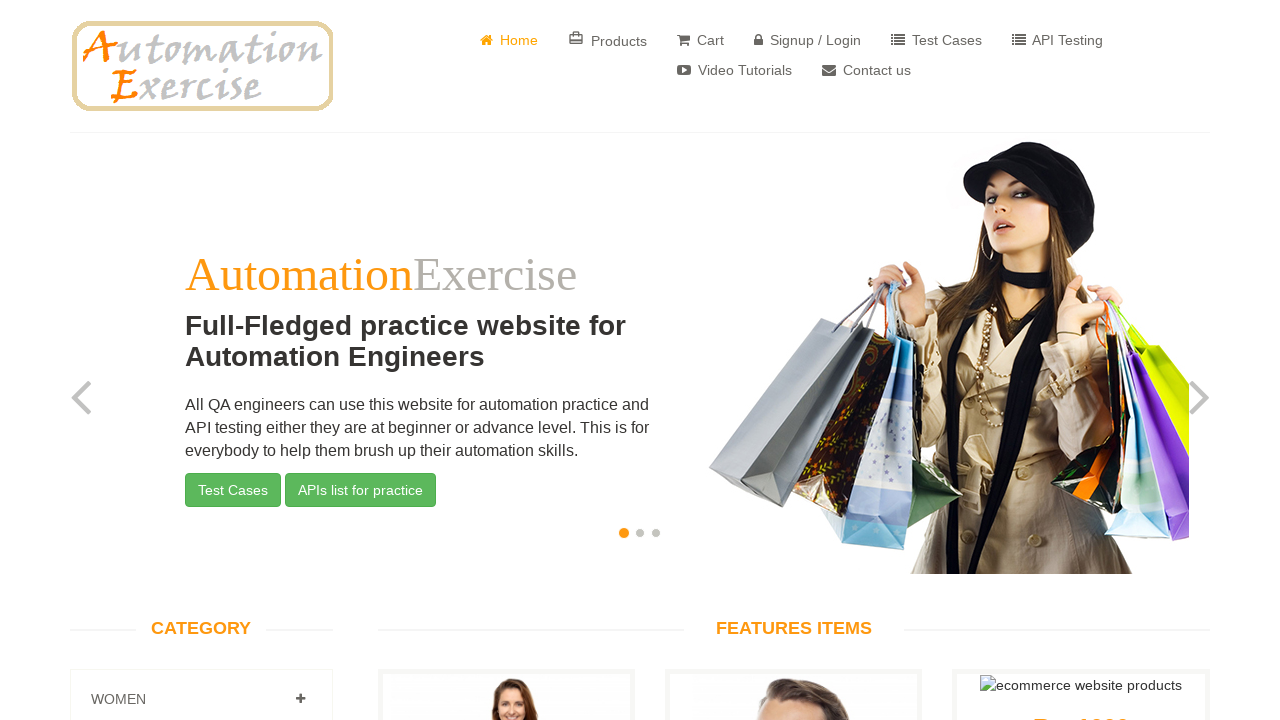